Tests Python.org search functionality by searching for "pycon" and verifying results are returned

Starting URL: http://www.python.org

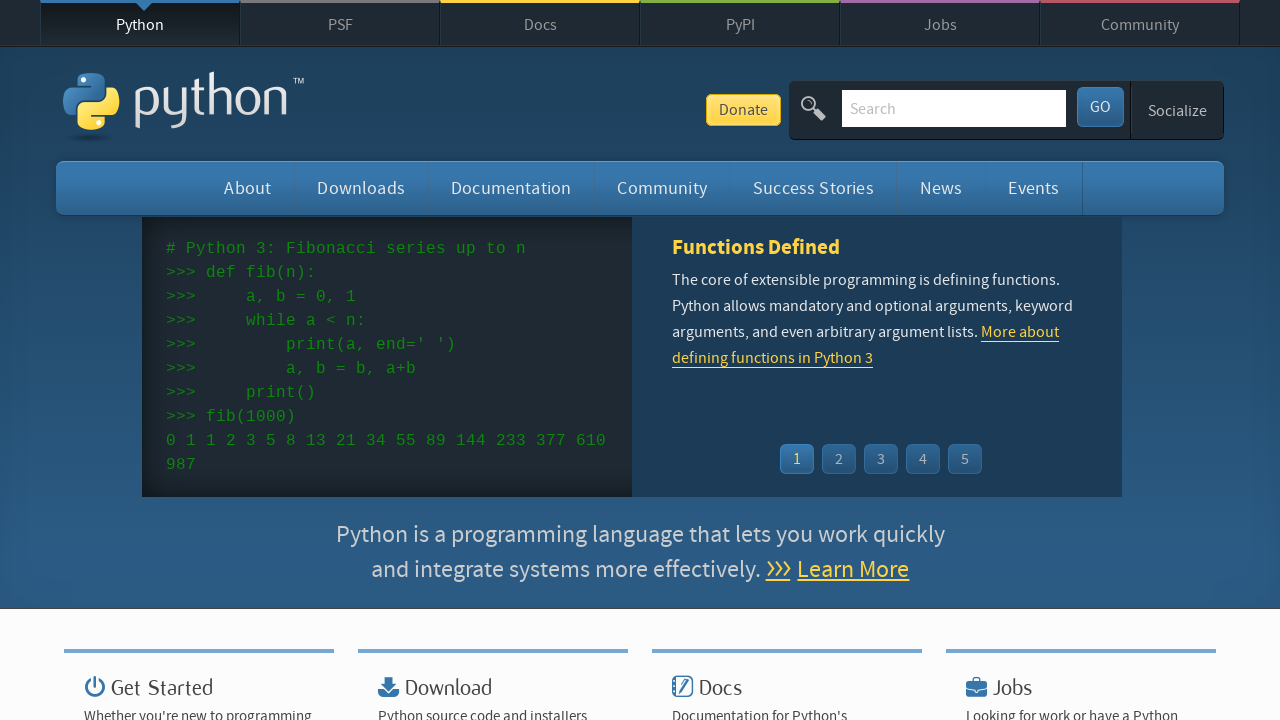

Verified page title contains 'Python'
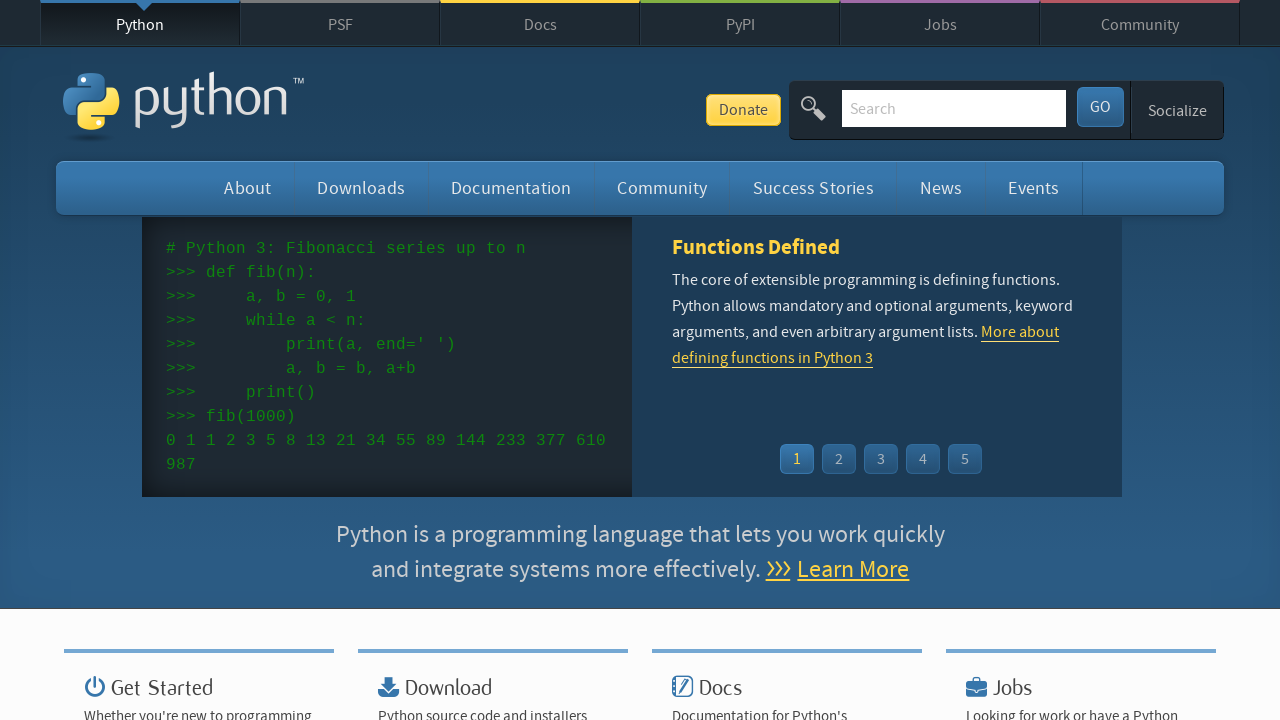

Located search input field
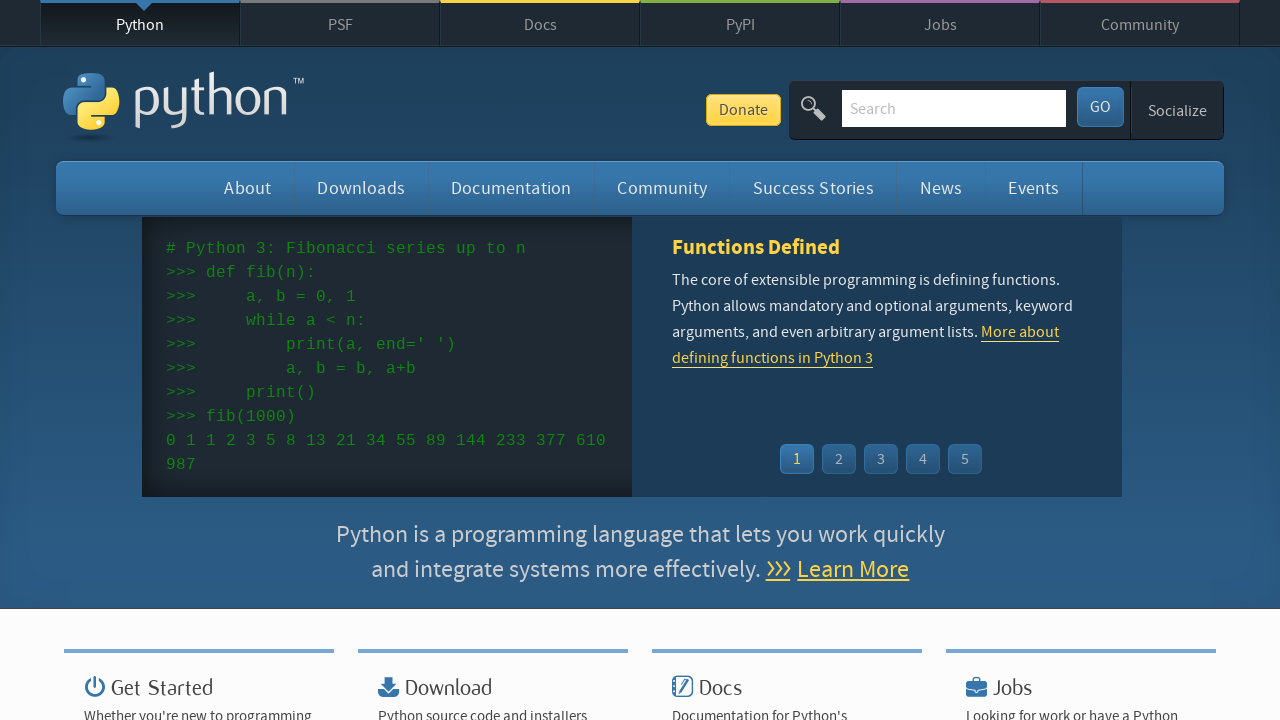

Cleared search input field on input[name='q']
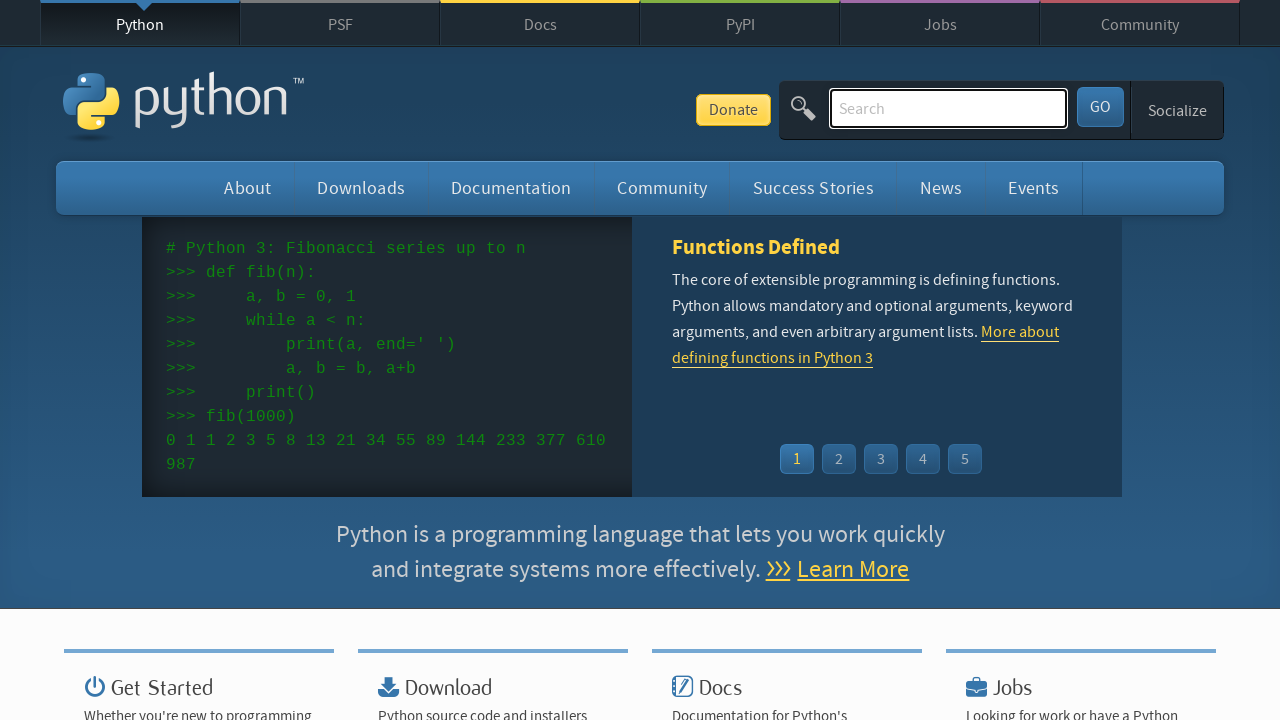

Filled search field with 'pycon' on input[name='q']
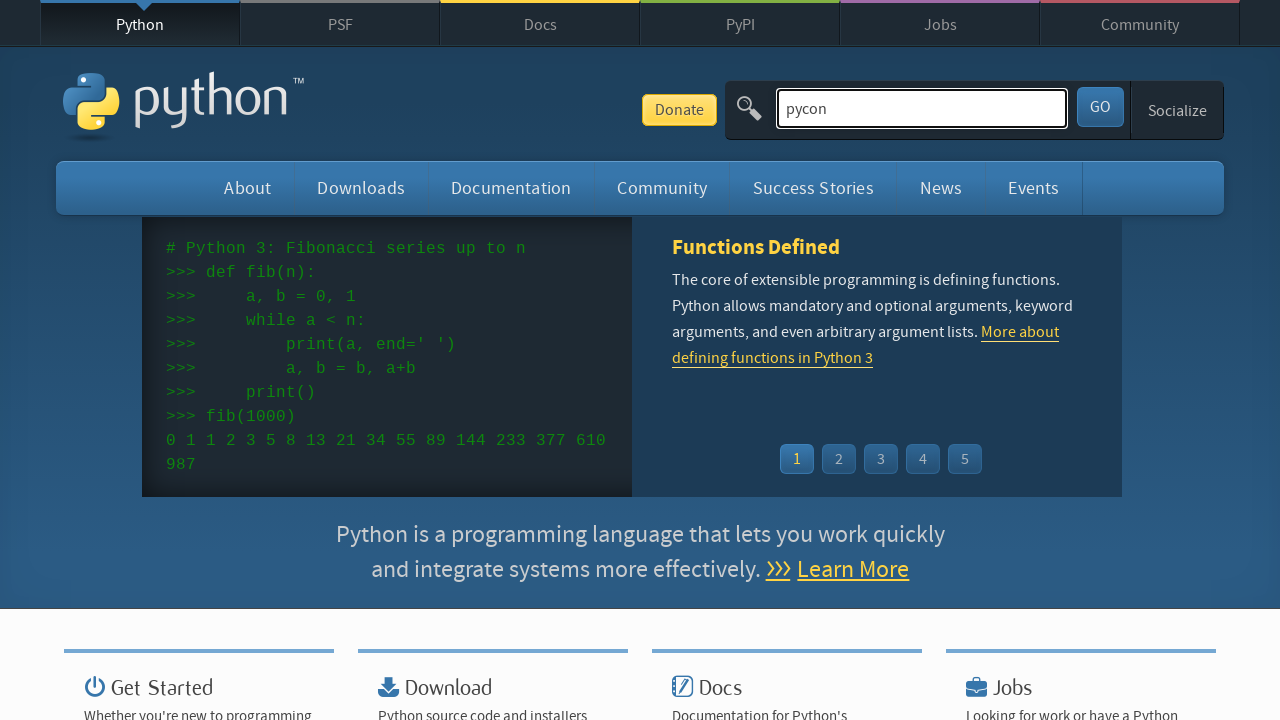

Pressed Enter to submit search for 'pycon' on input[name='q']
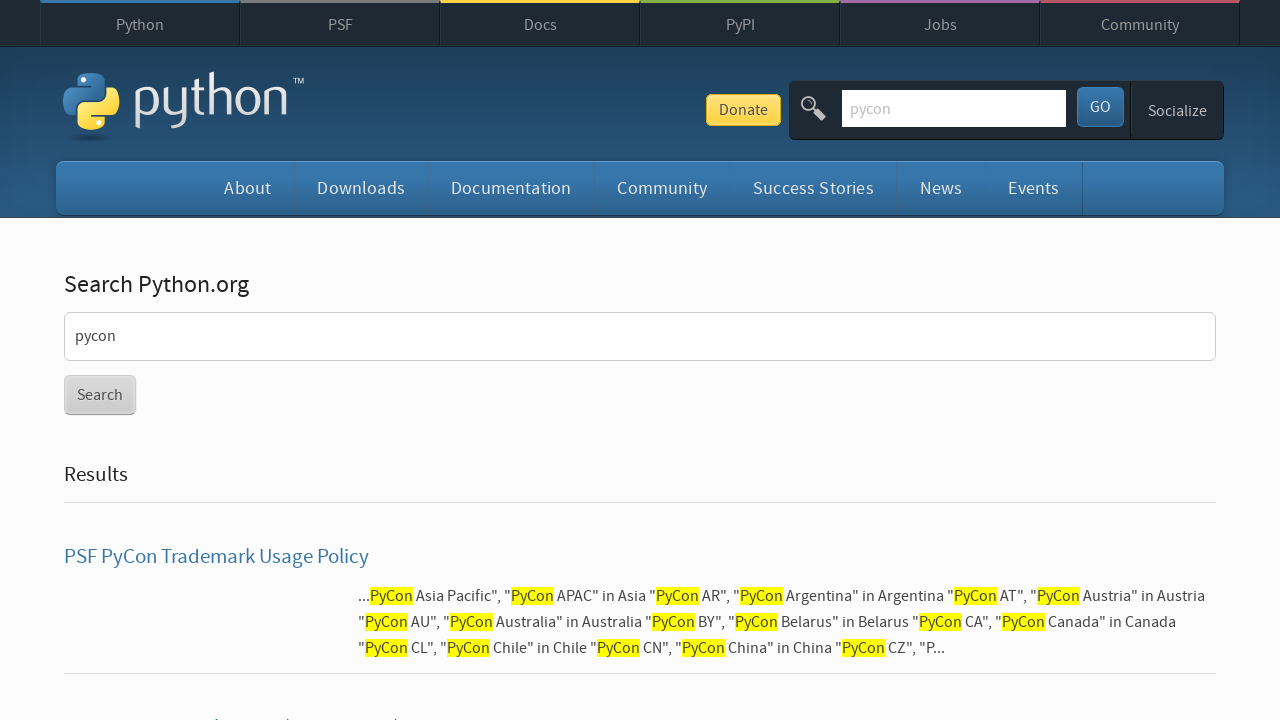

Waited for page to reach network idle state
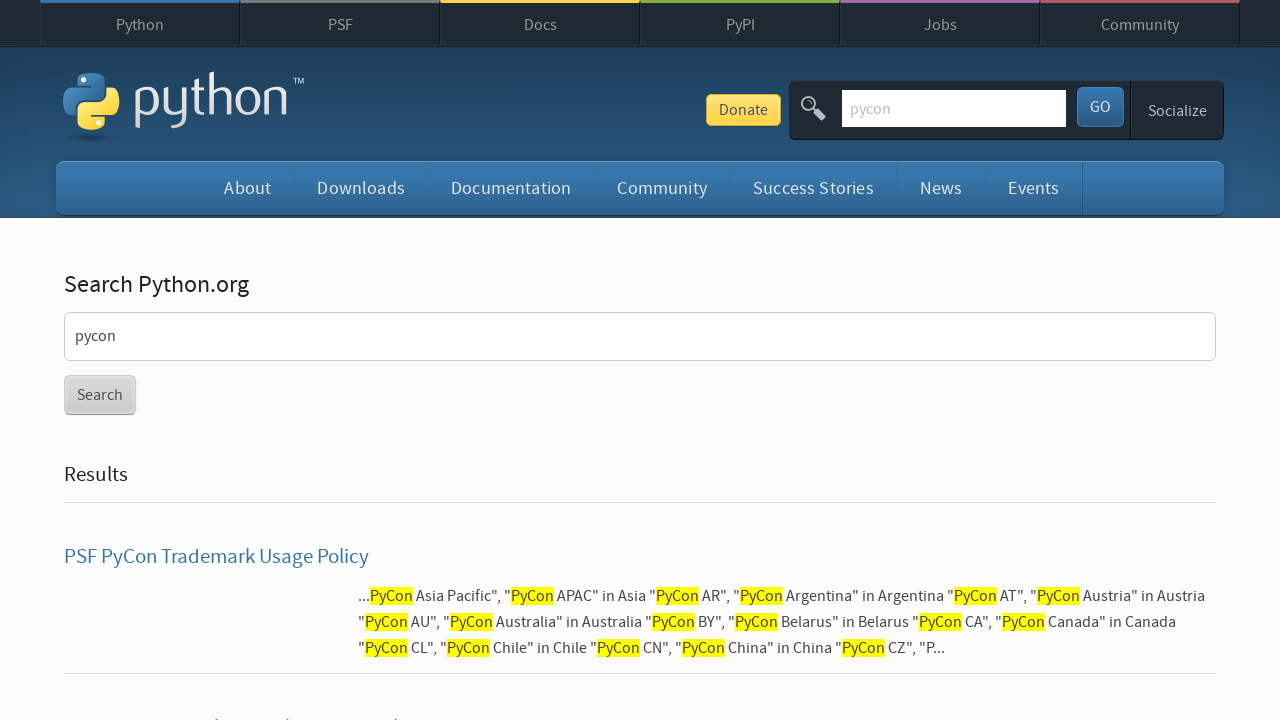

Verified search results were returned (no 'No results found' message)
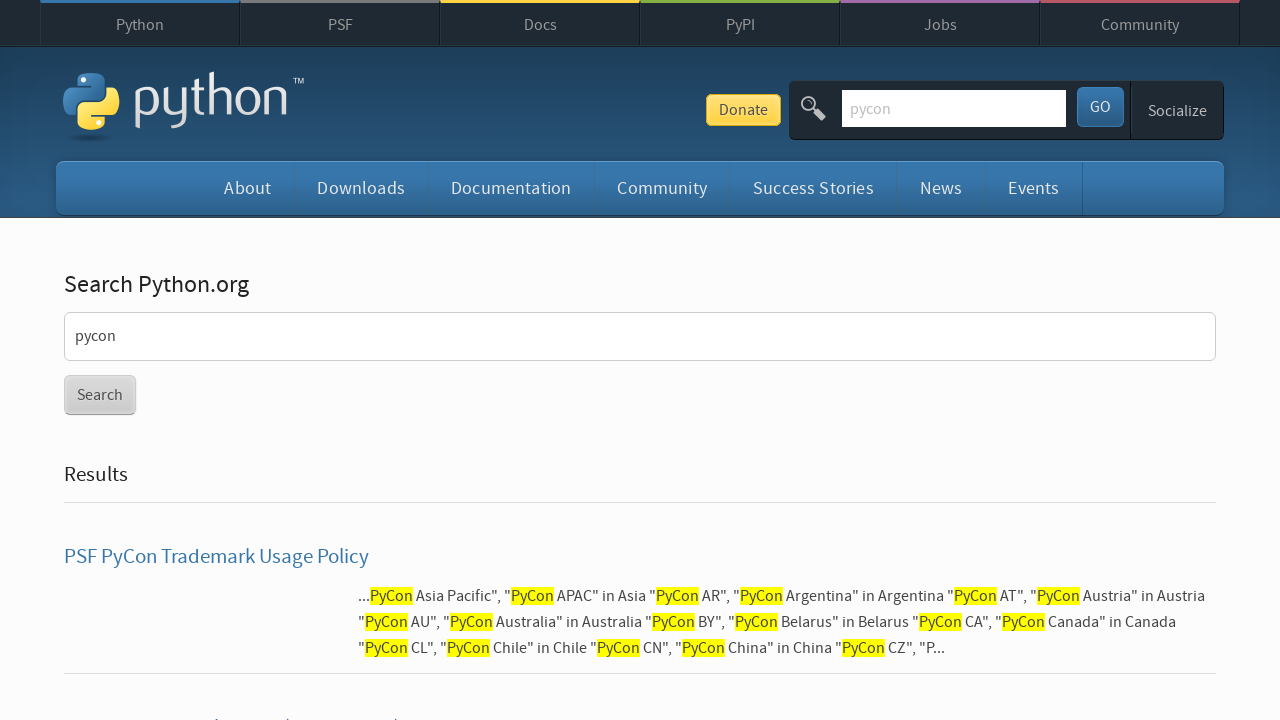

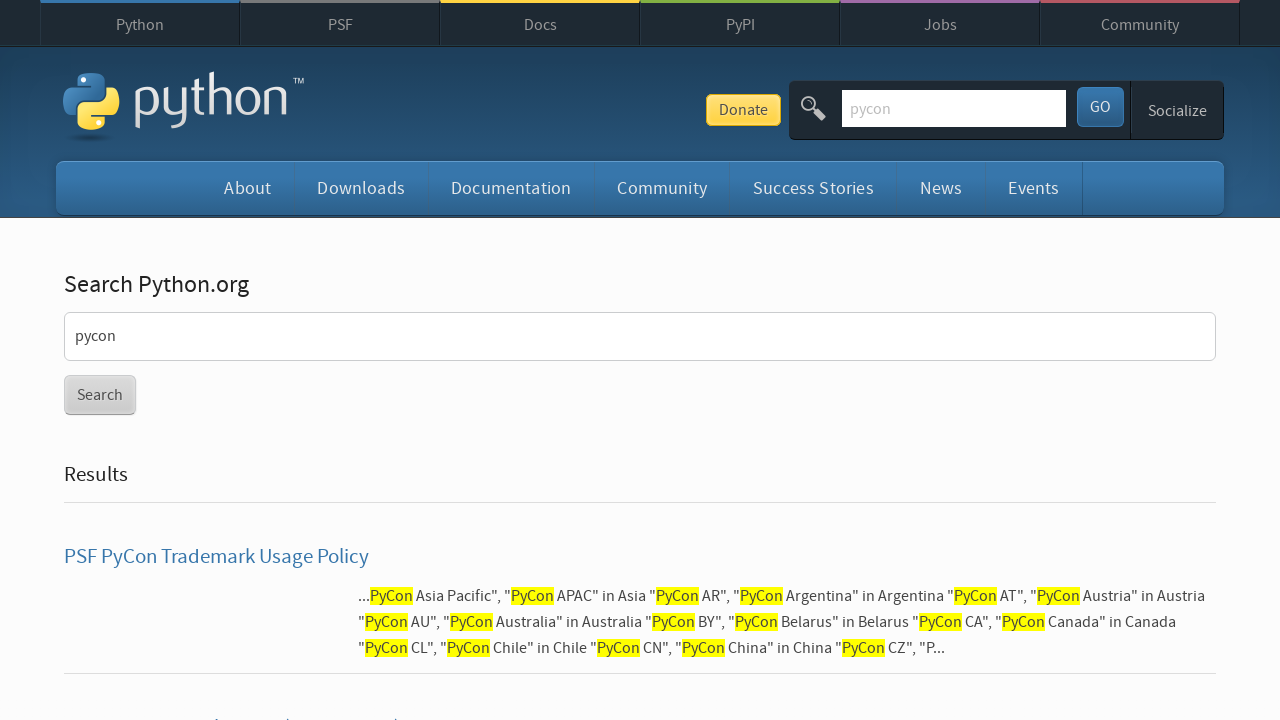